Tests checkbox functionality by navigating to the checkboxes page and checking an unchecked checkbox

Starting URL: https://practice.cydeo.com/

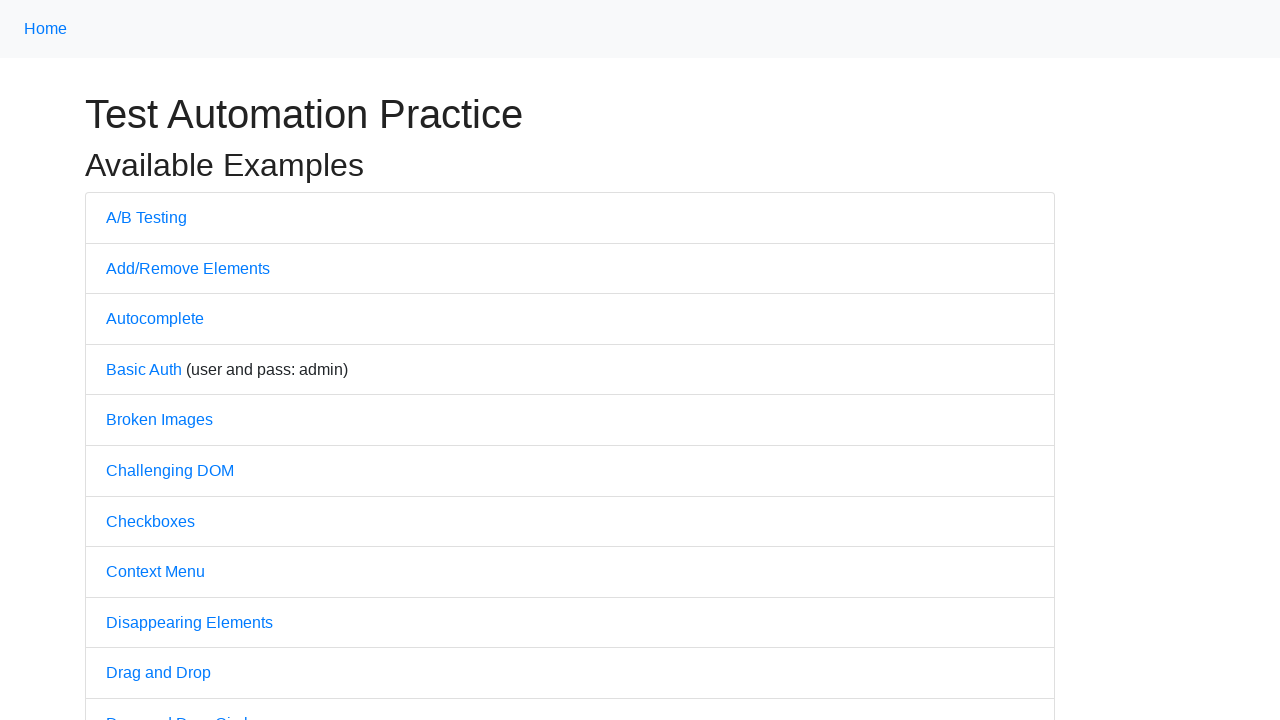

Clicked on Checkboxes link to navigate to checkboxes page at (150, 521) on text='Checkboxes'
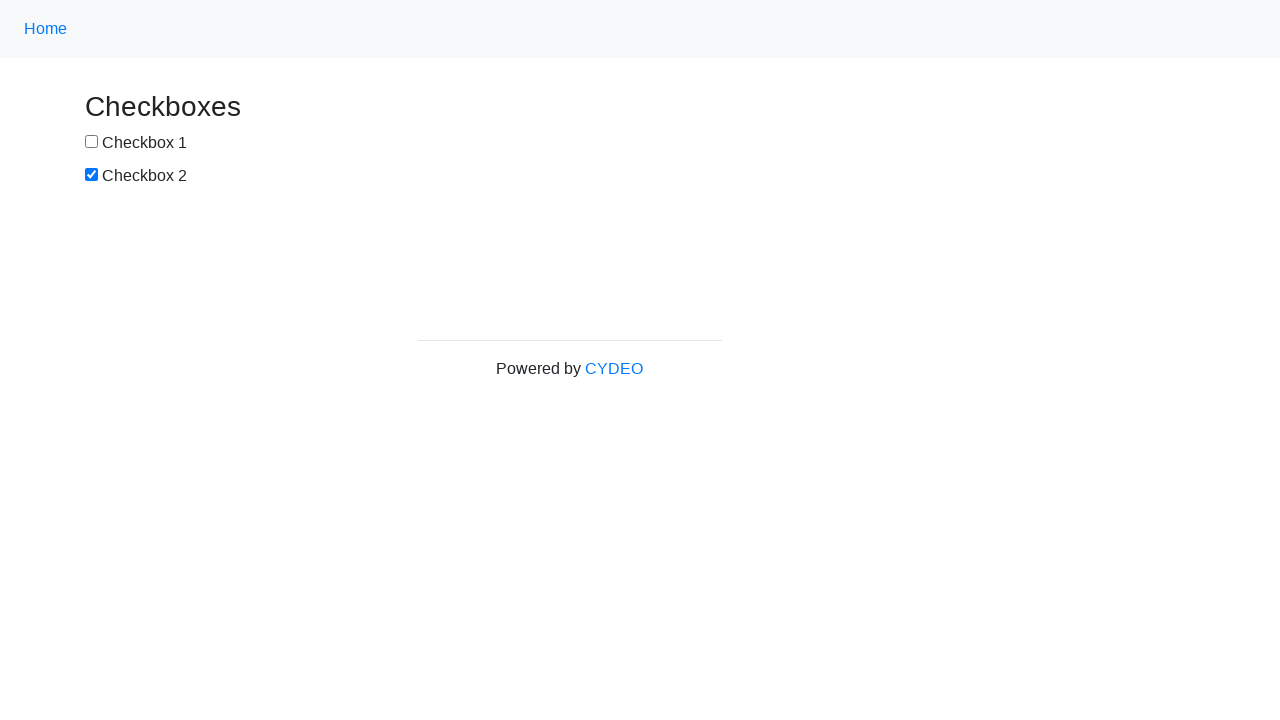

Checked the first checkbox (box1) at (92, 142) on #box1
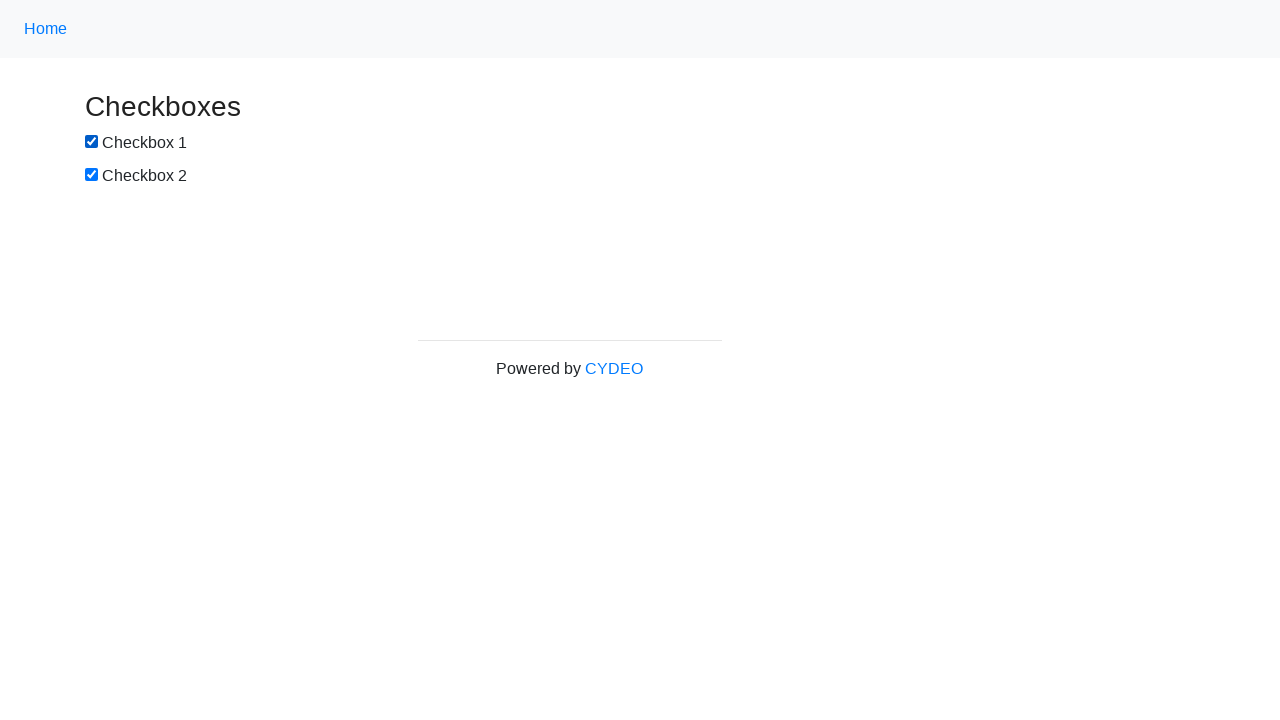

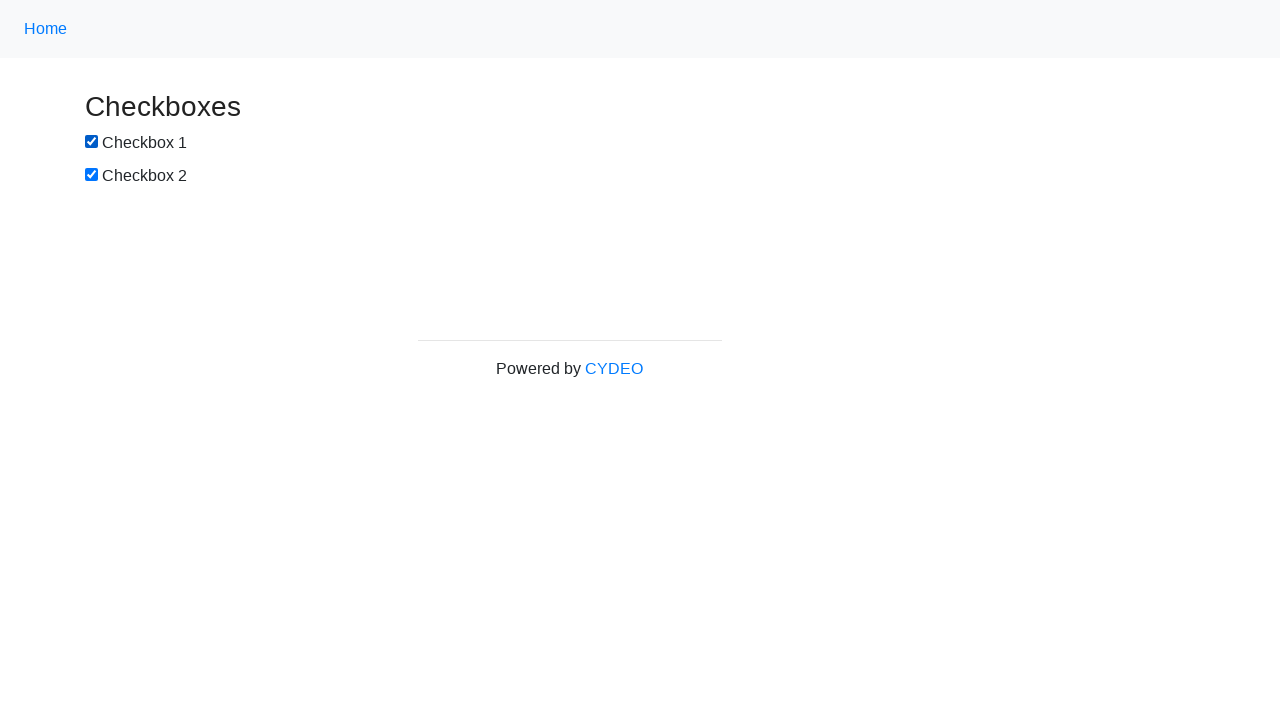